Tests basic form interactions on a practice automation page by entering text in an input field, clicking a checkbox, and selecting an option from a dropdown.

Starting URL: https://rahulshettyacademy.com/AutomationPractice/

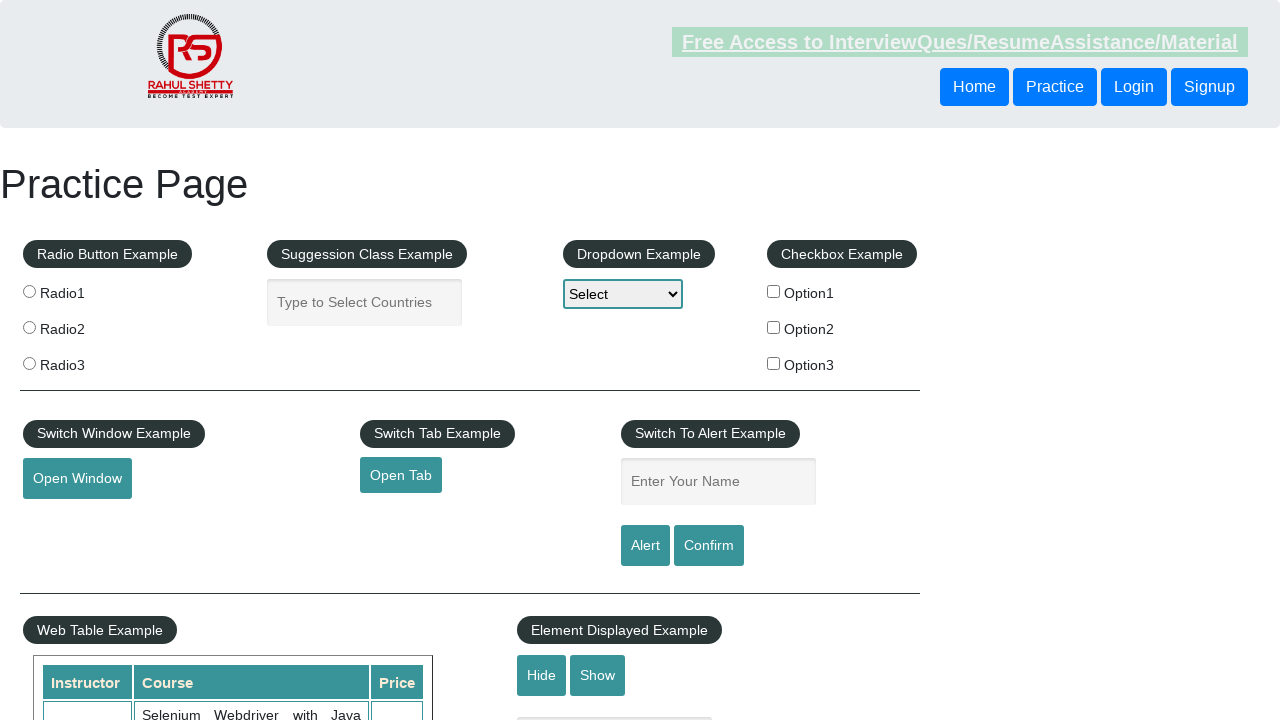

Entered text 'Some random text' into the Switch to Alert input box on #name
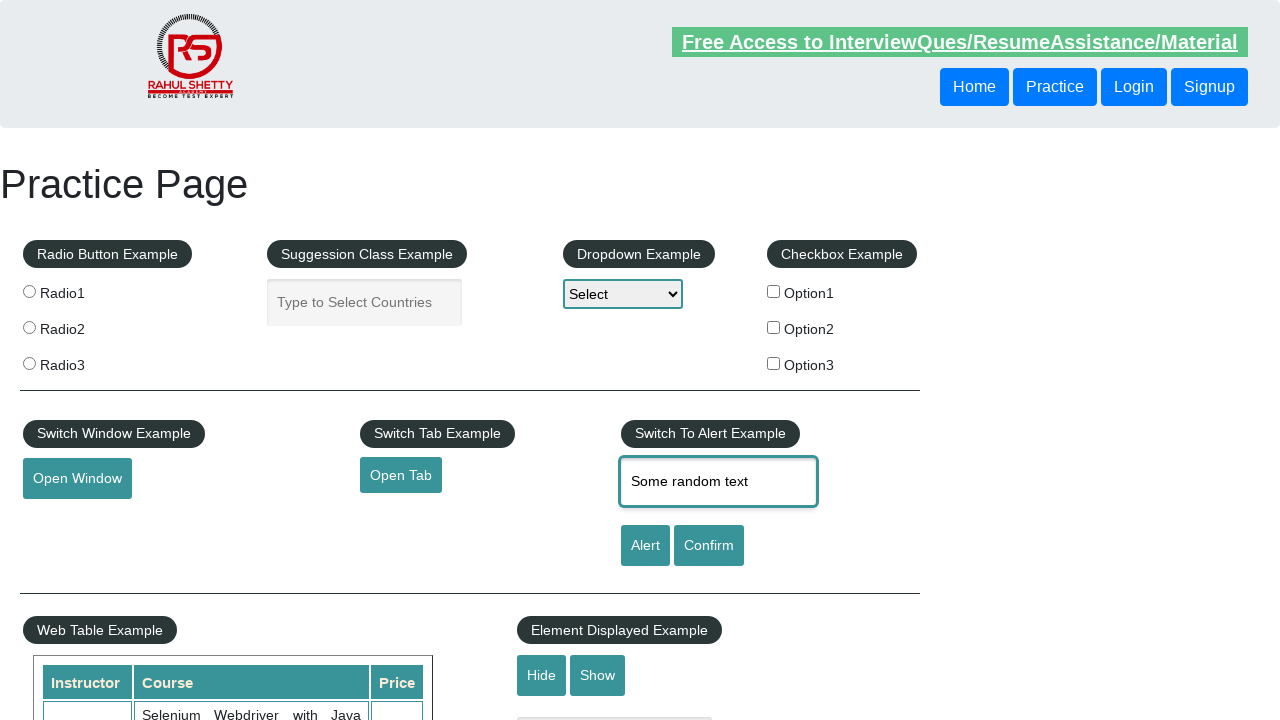

Clicked checkbox option 1 at (774, 291) on #checkBoxOption1
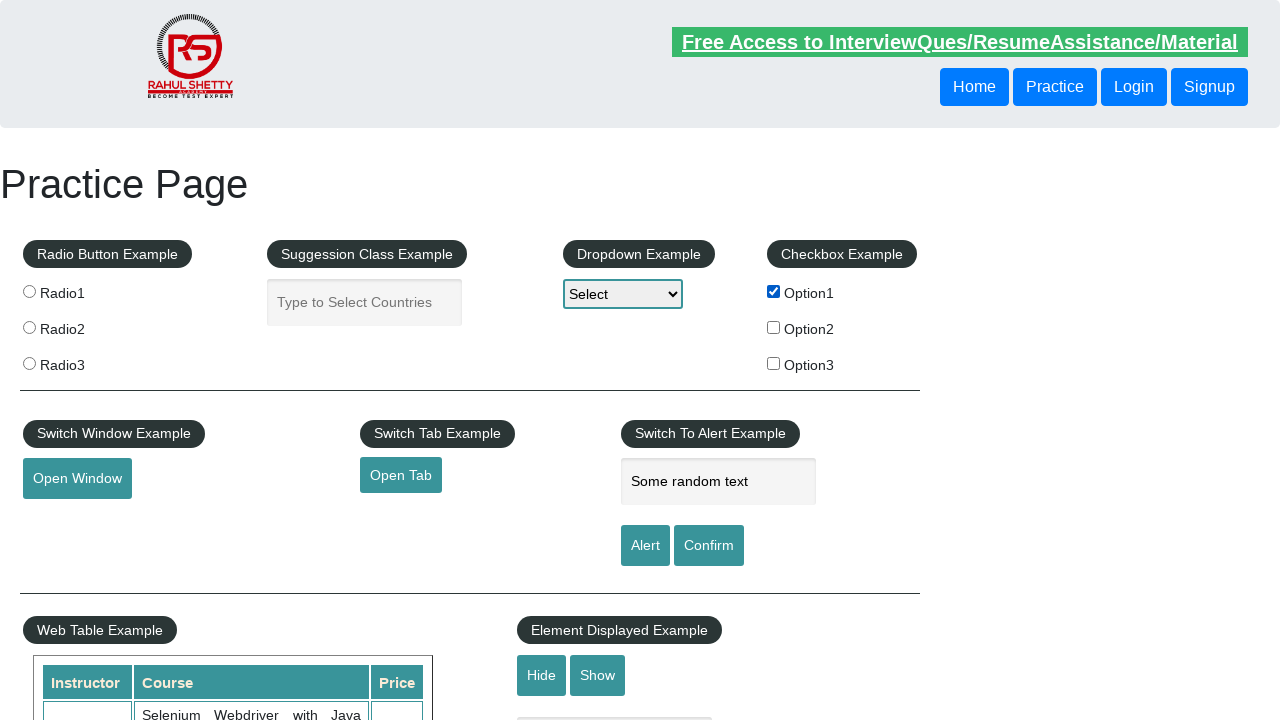

Selected option1 from the dropdown on select#dropdown-class-example
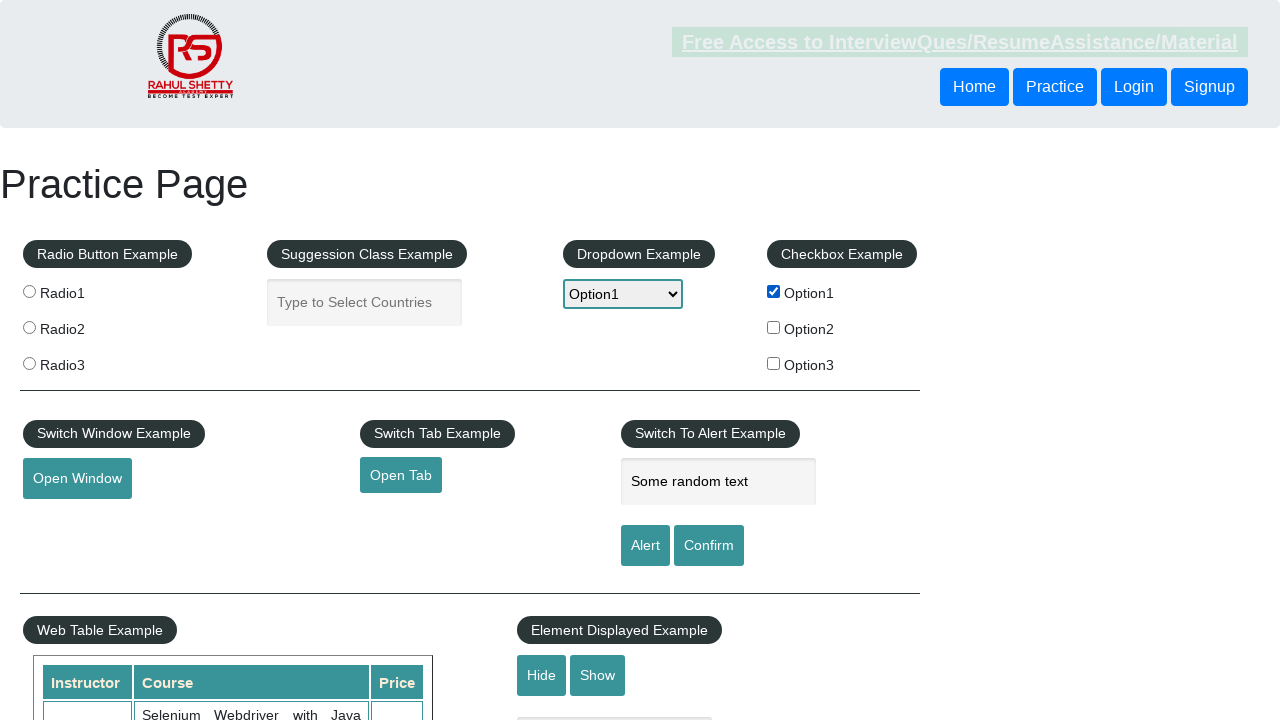

Clicked the dropdown to confirm interaction at (623, 294) on select#dropdown-class-example
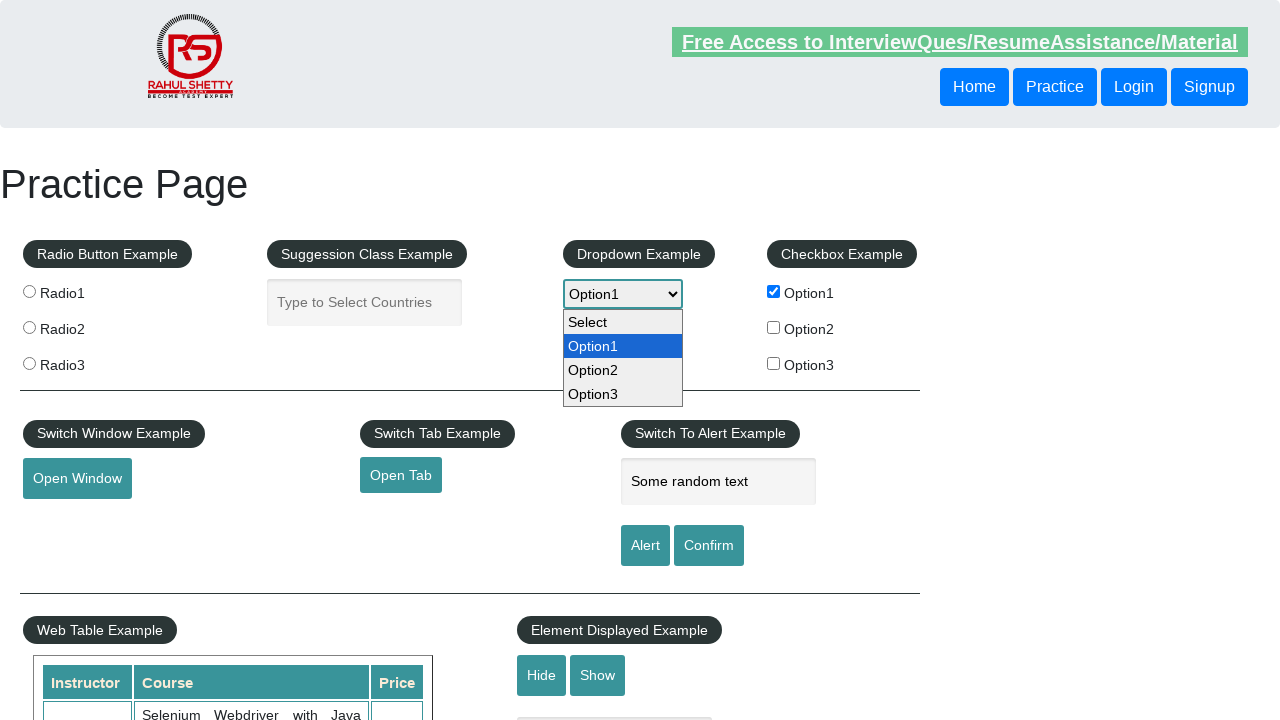

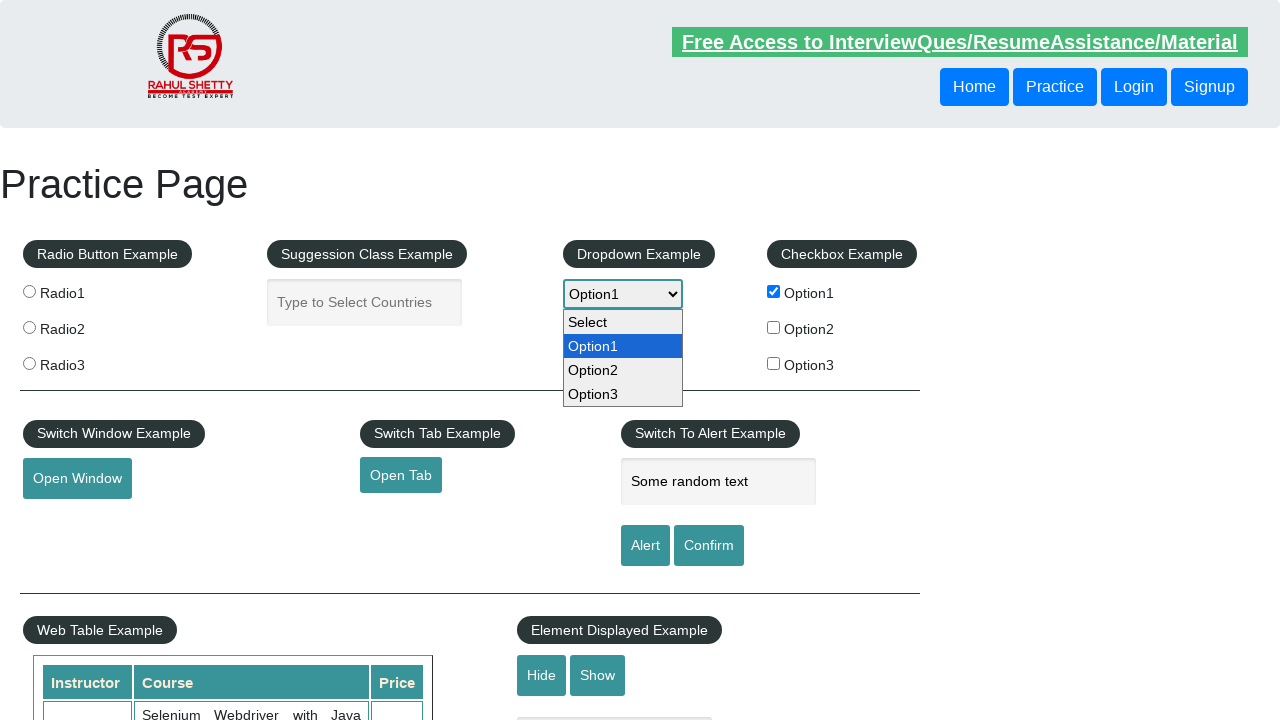